Tests standard click functionality on a button and verifies the confirmation message appears

Starting URL: https://demoqa.com/buttons

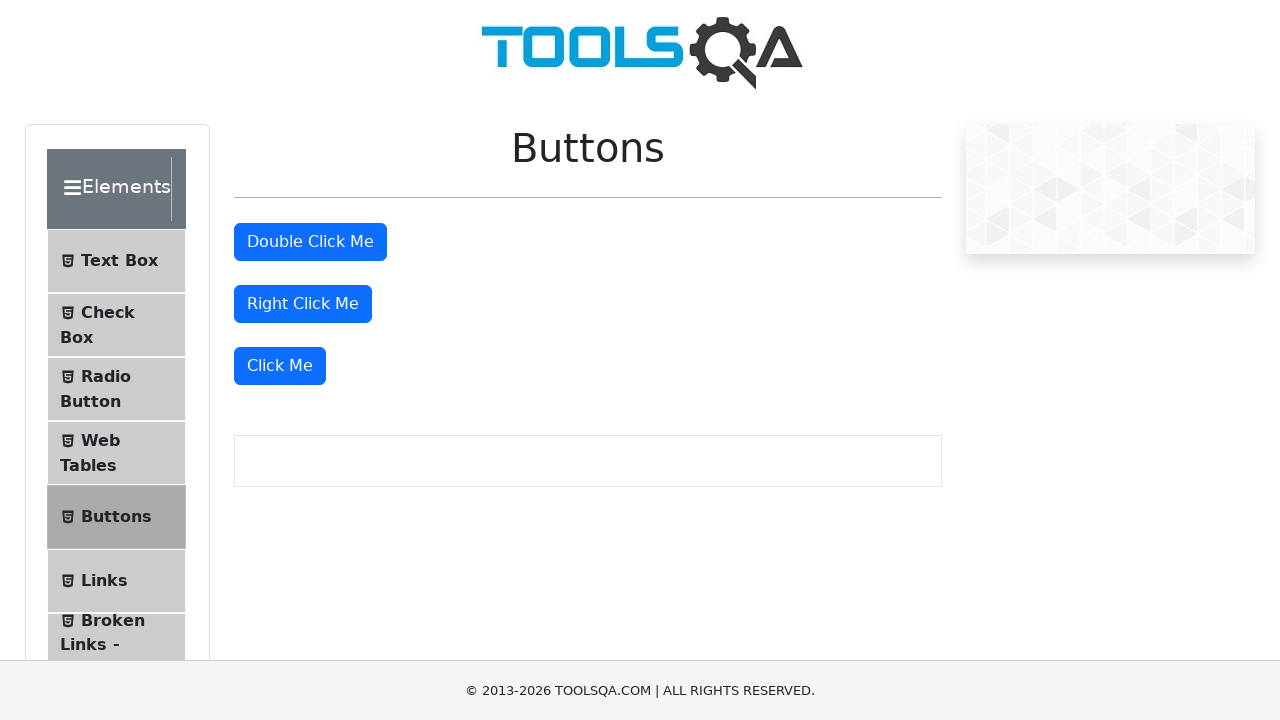

Clicked the 'Click Me' button at (280, 366) on xpath=//button[text()='Click Me']
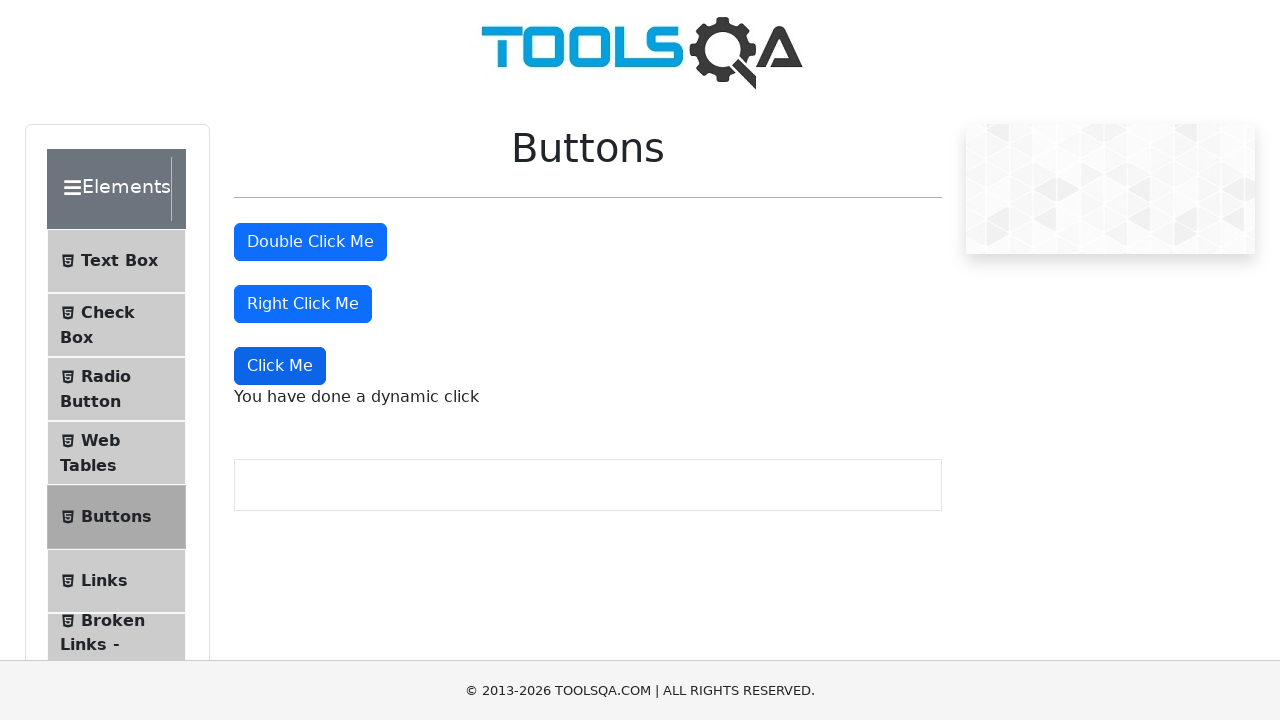

Confirmation message appeared after clicking the button
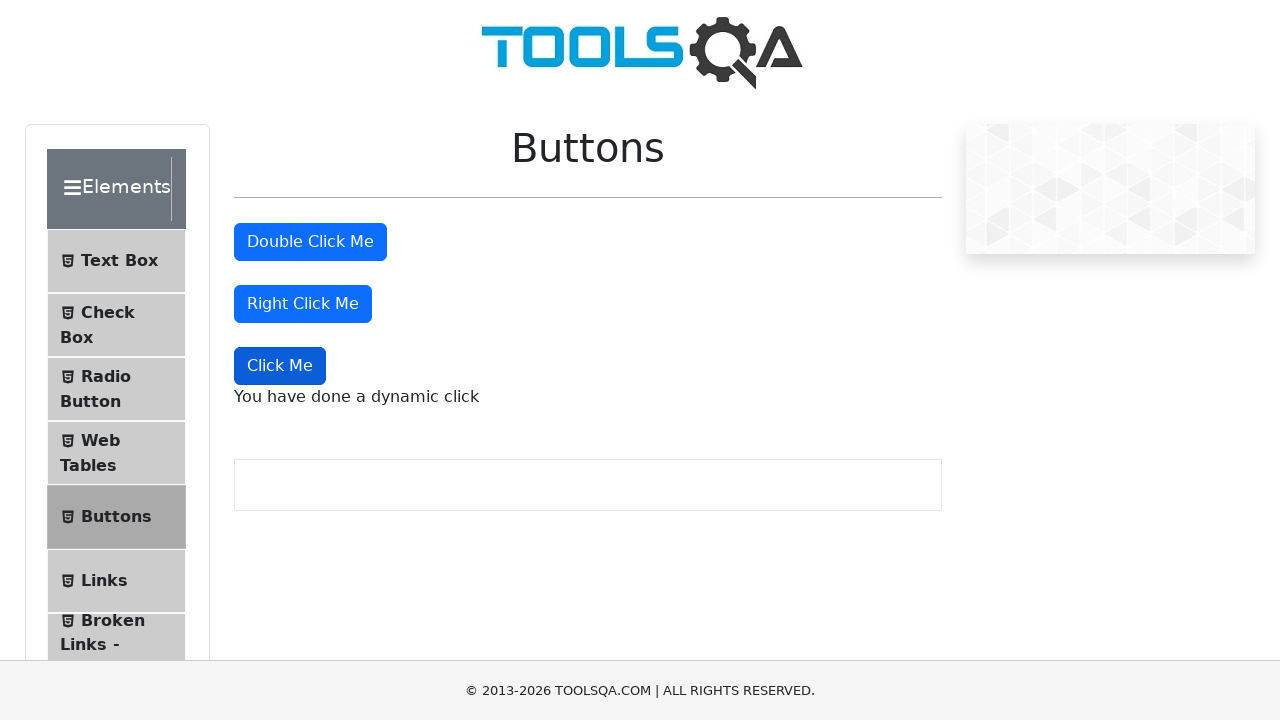

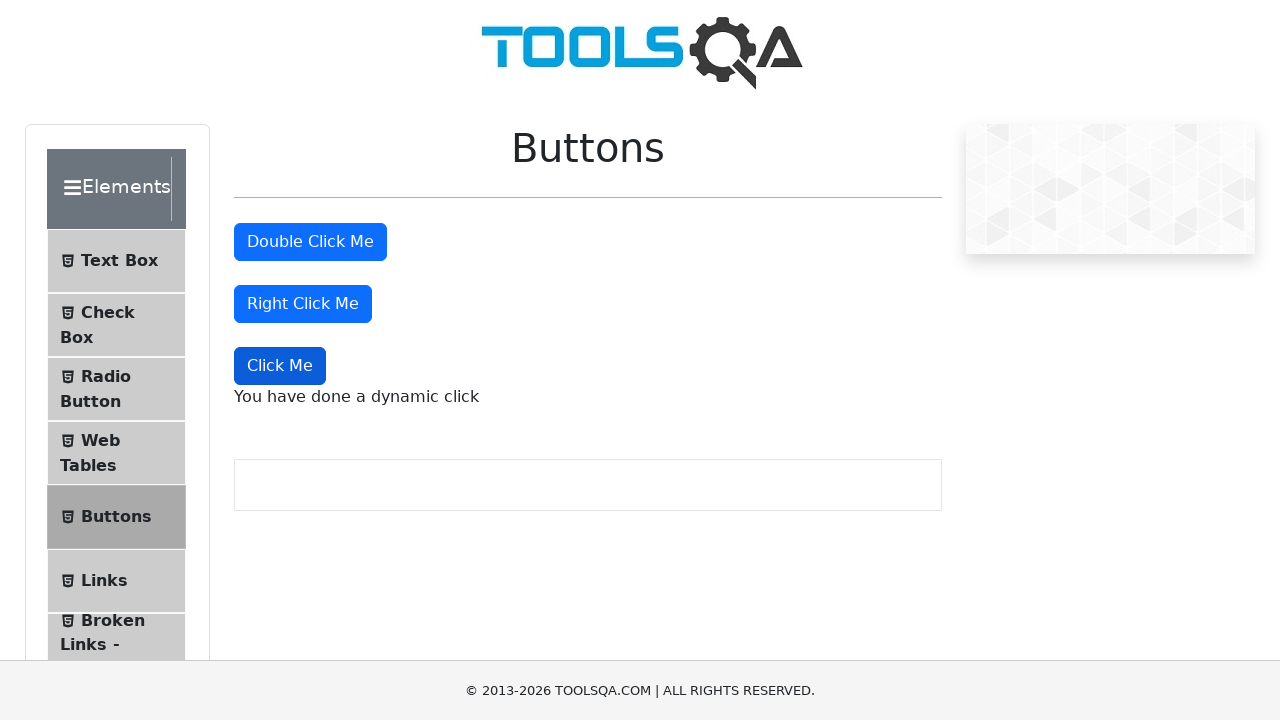